Tests file upload functionality by selecting a file and uploading it, then verifying the success message is displayed

Starting URL: https://the-internet.herokuapp.com/upload

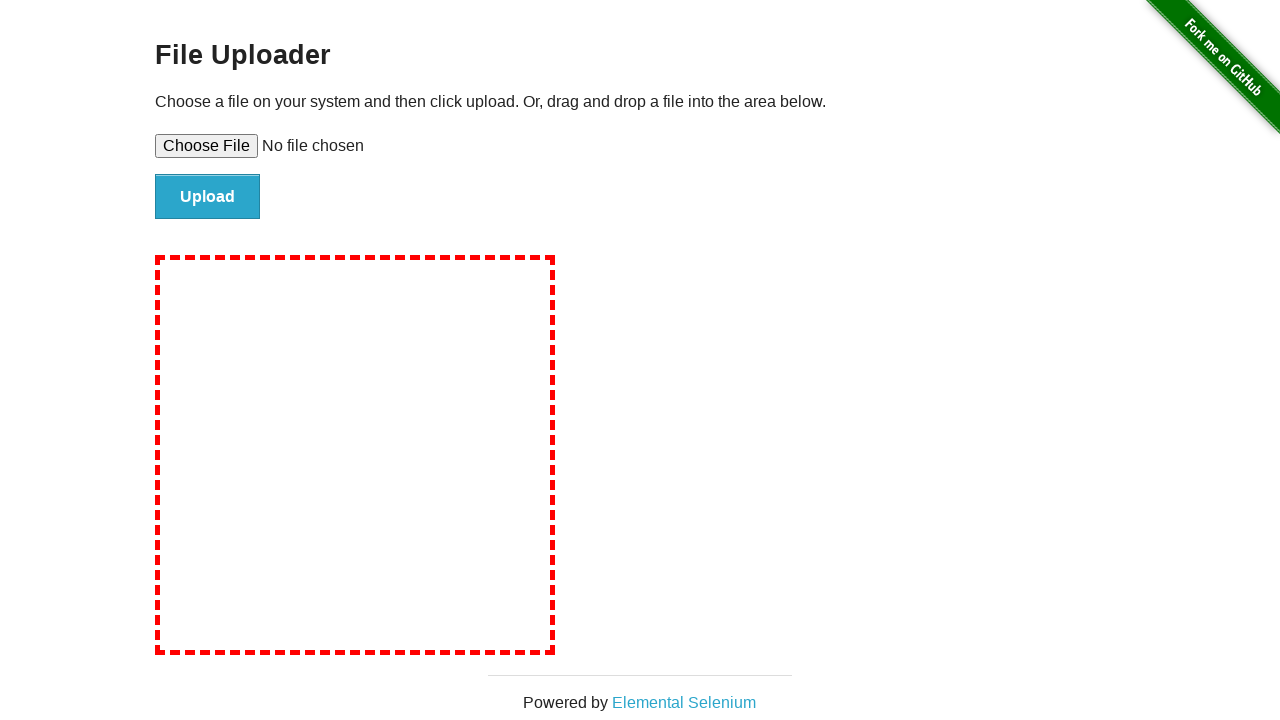

Selected test file for upload
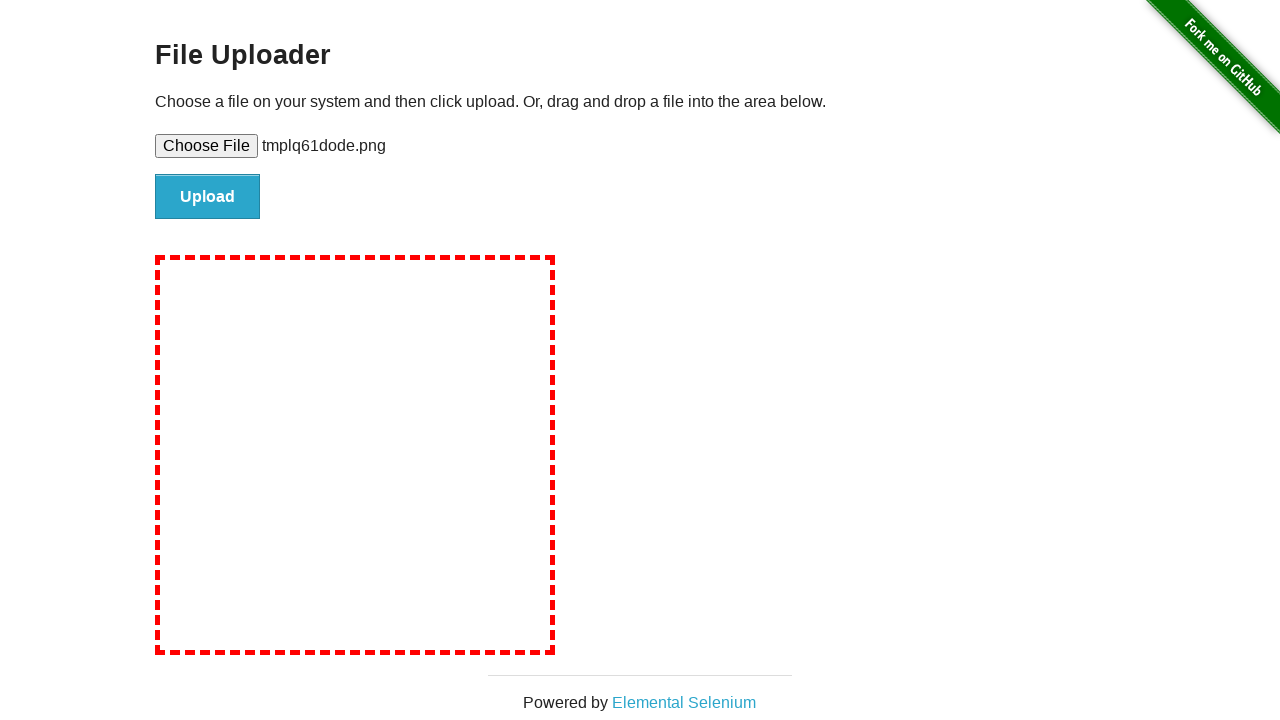

Clicked upload button to submit file at (208, 197) on #file-submit
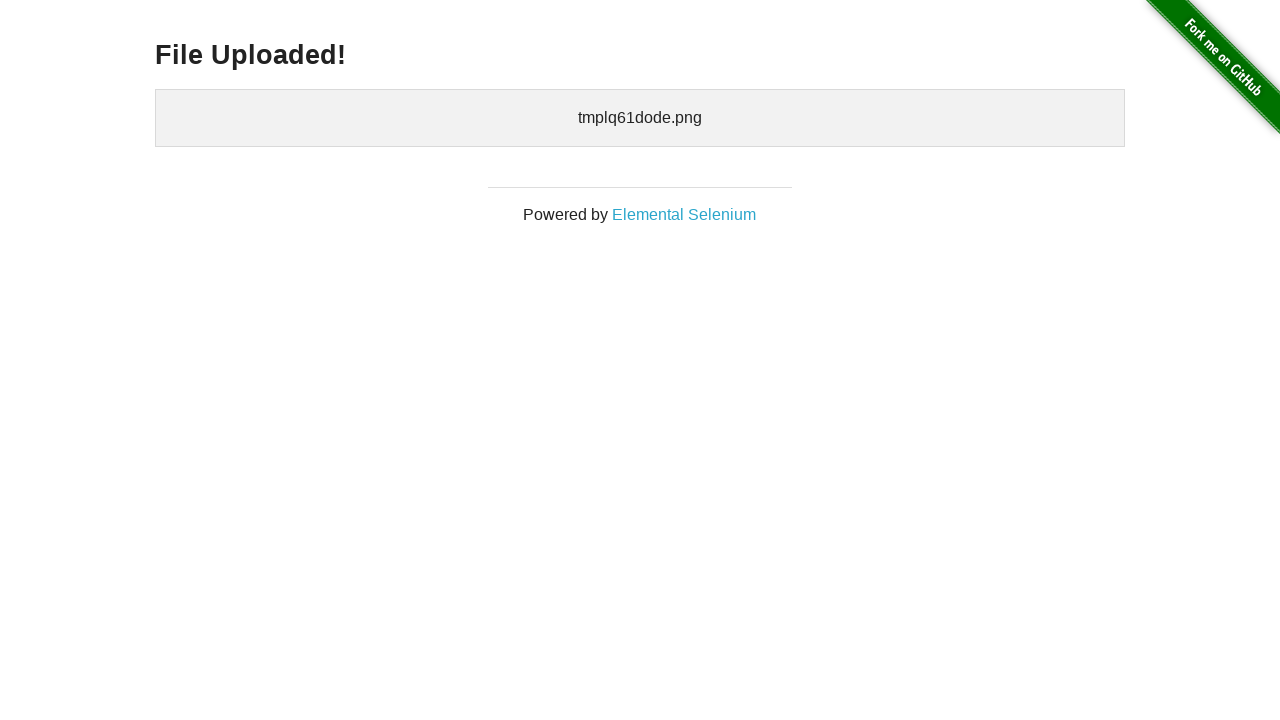

File upload success message displayed
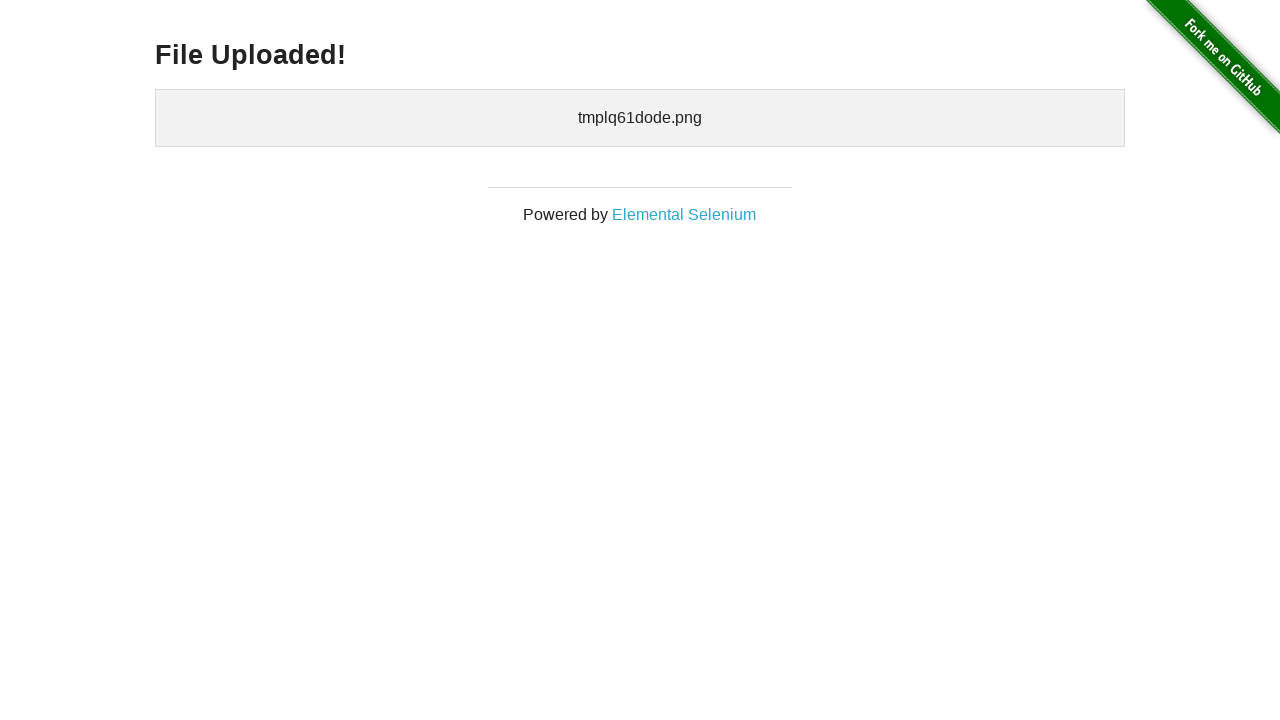

Cleaned up temporary test file
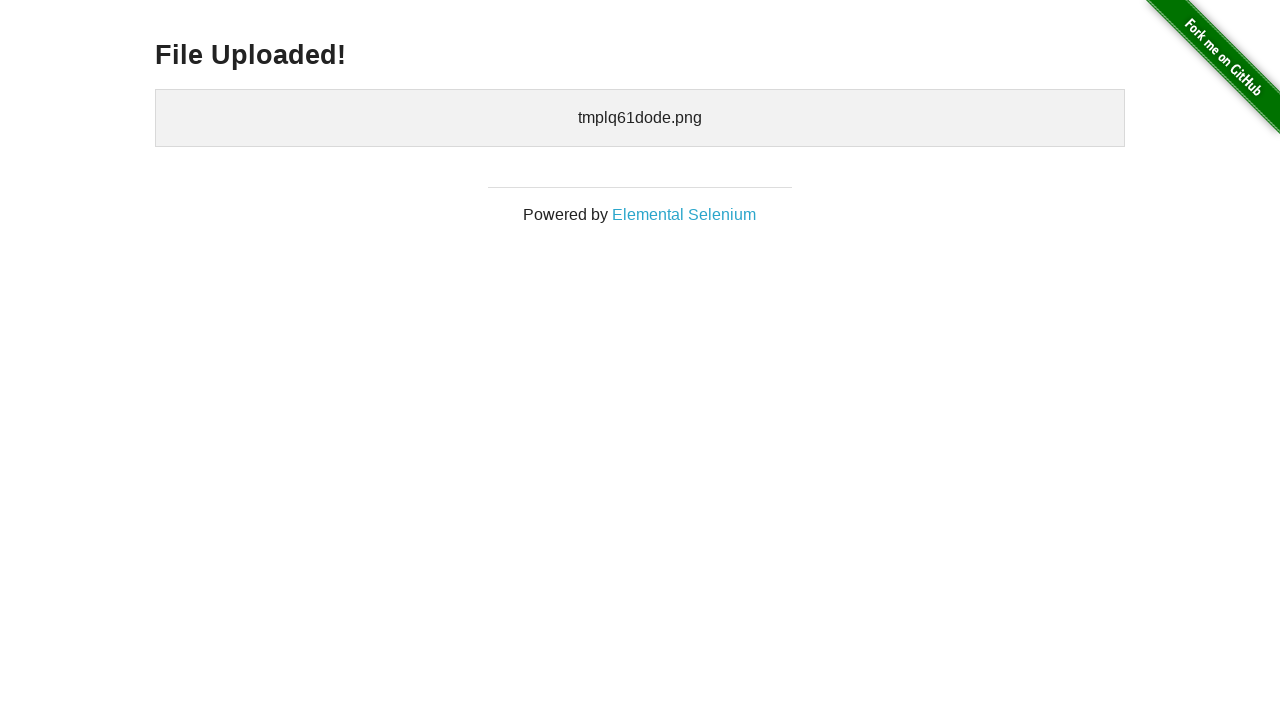

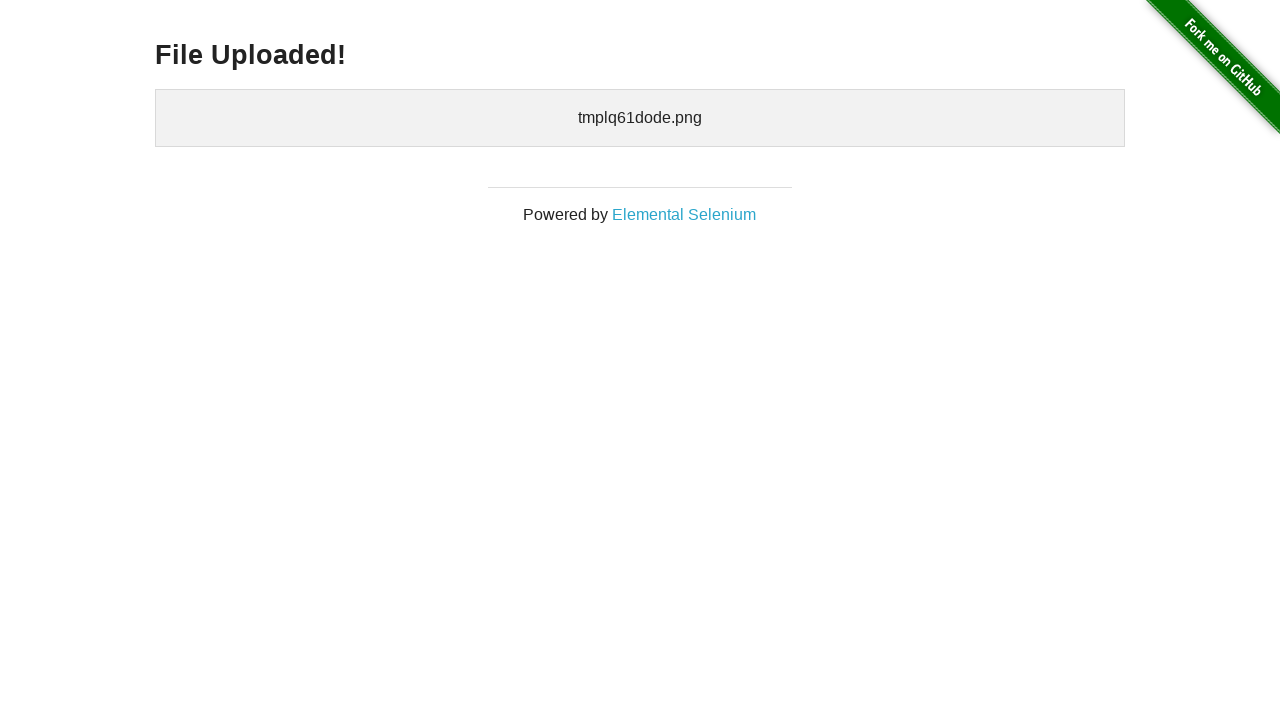